Automates form submission by filling in user name, email, current address, and permanent address fields, then clicking submit

Starting URL: https://demoqa.com/text-box

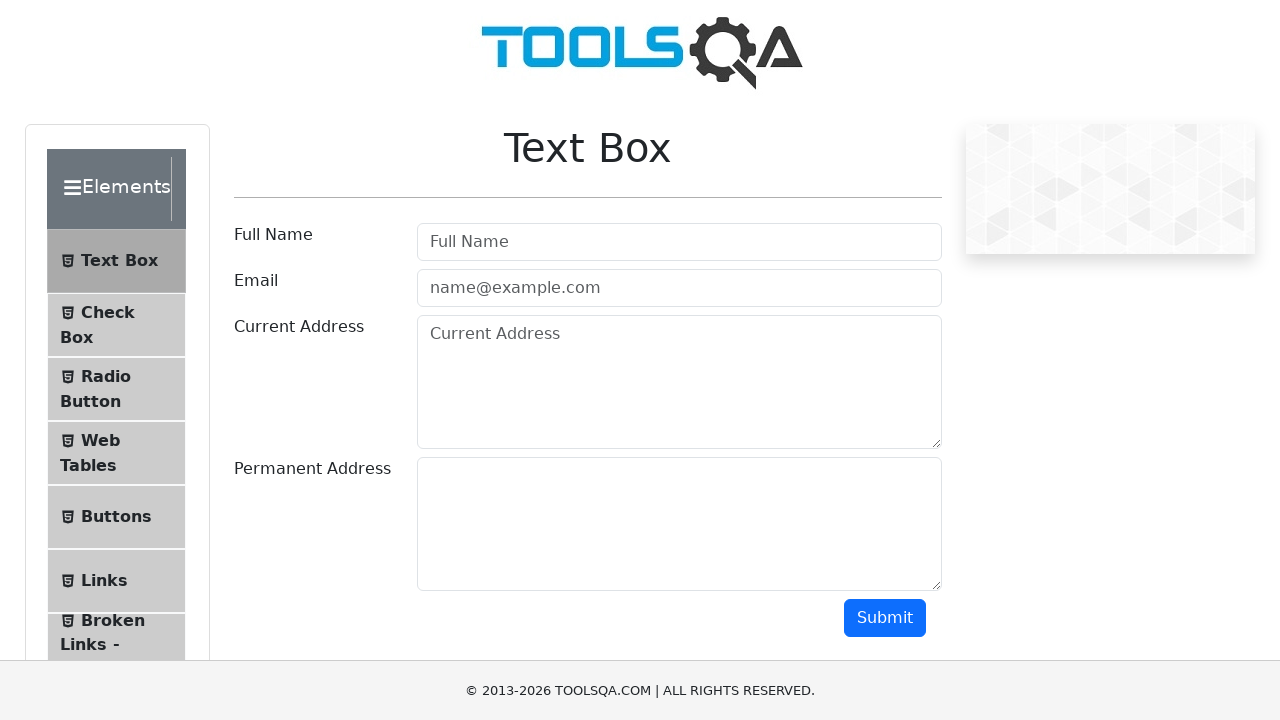

Filled user name field with 'John Doe' on //input[contains(@id,'userName')]
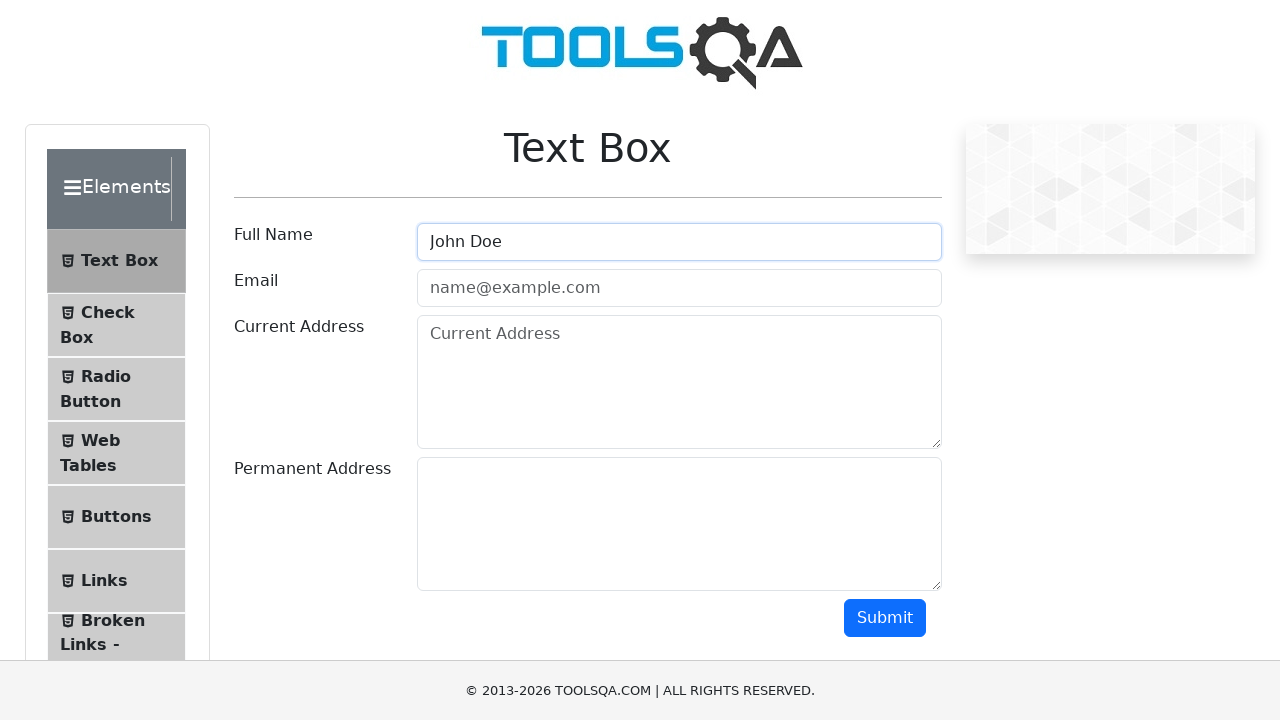

Filled email field with 'test@test.com' on //input[contains(@id,'userEmail')]
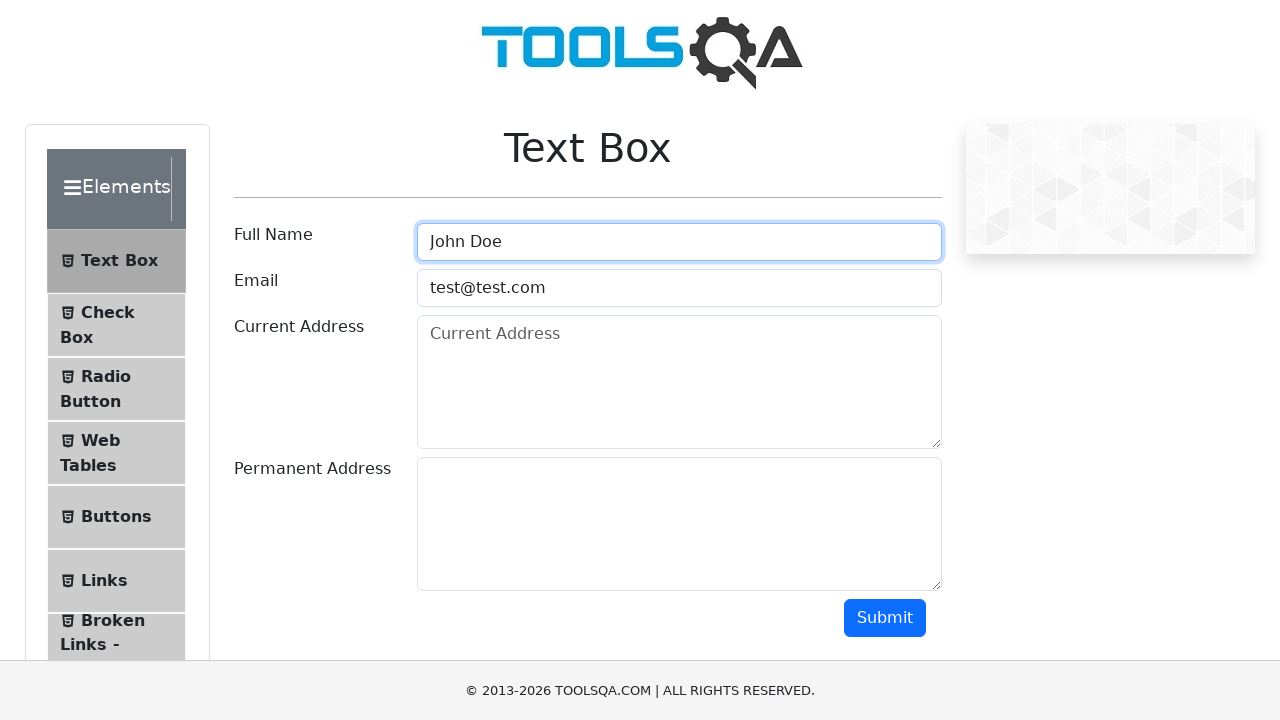

Filled current address field with '123 Main Street' on //textarea[contains(@id,'currentAddress')]
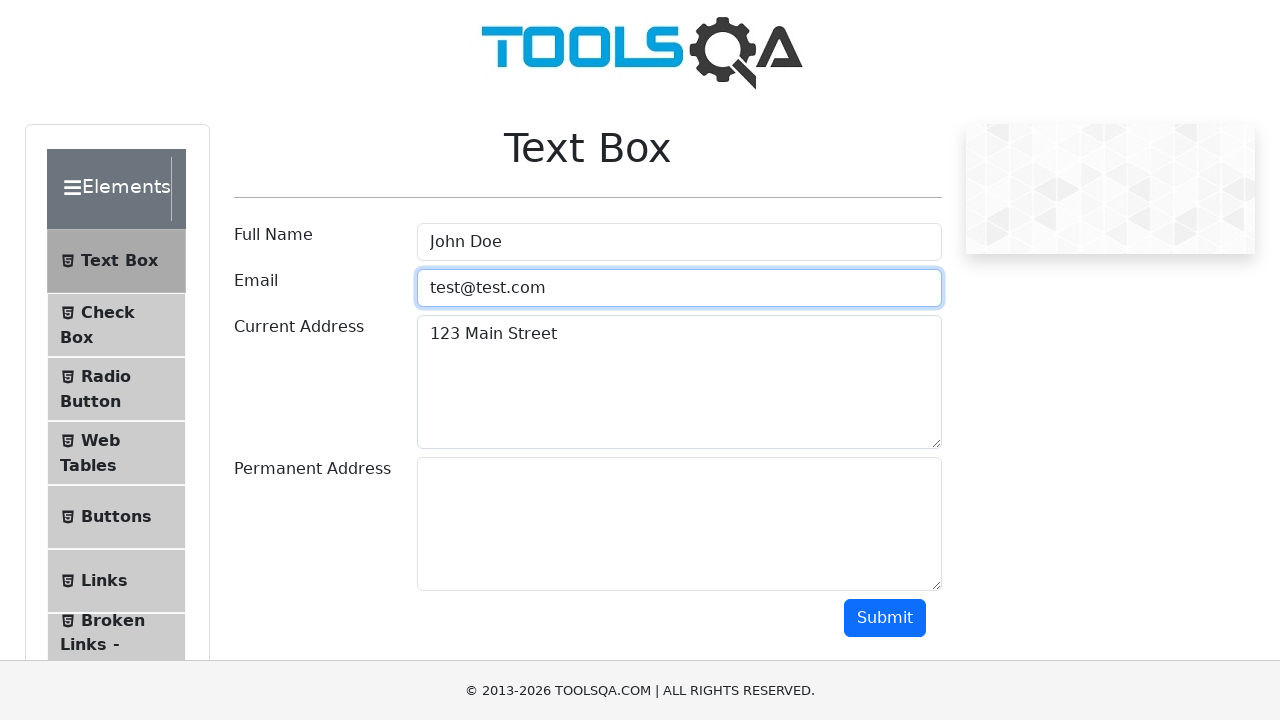

Filled permanent address field with '123 Main Street' on //textarea[contains(@id,'permanentAddress')]
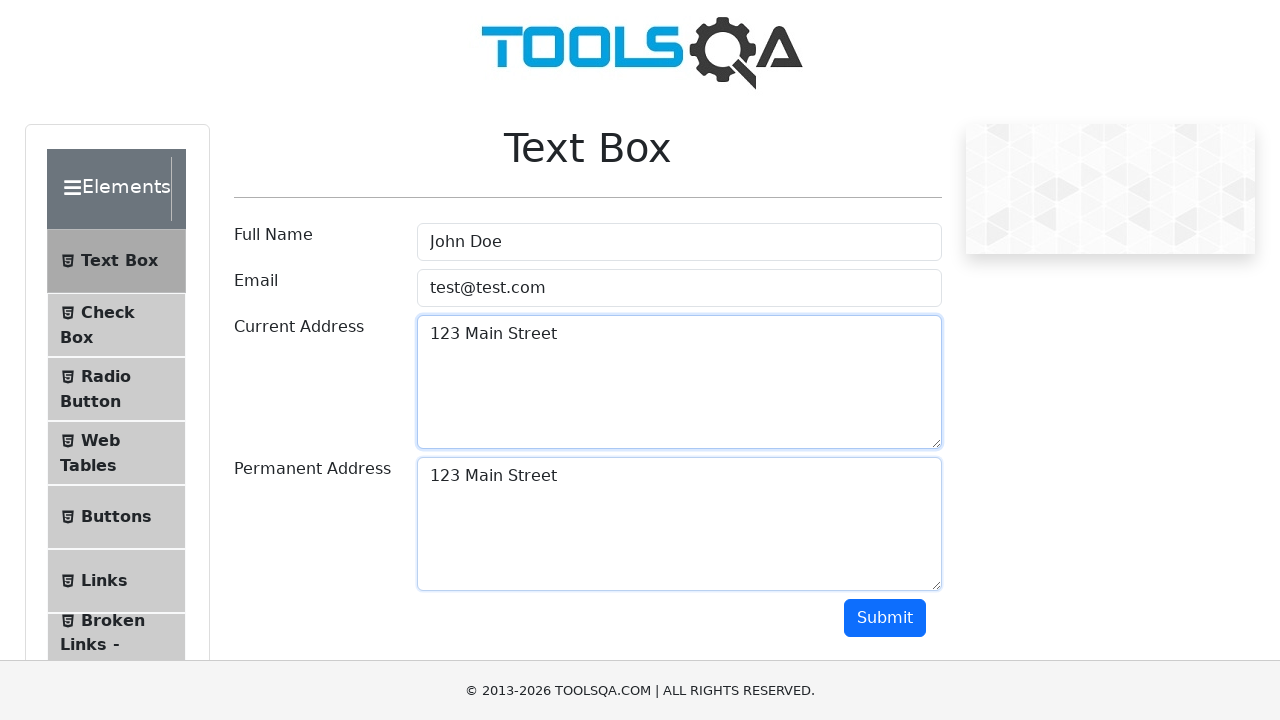

Clicked submit button to complete form submission at (885, 618) on xpath=//button[contains(@id,'submit')]
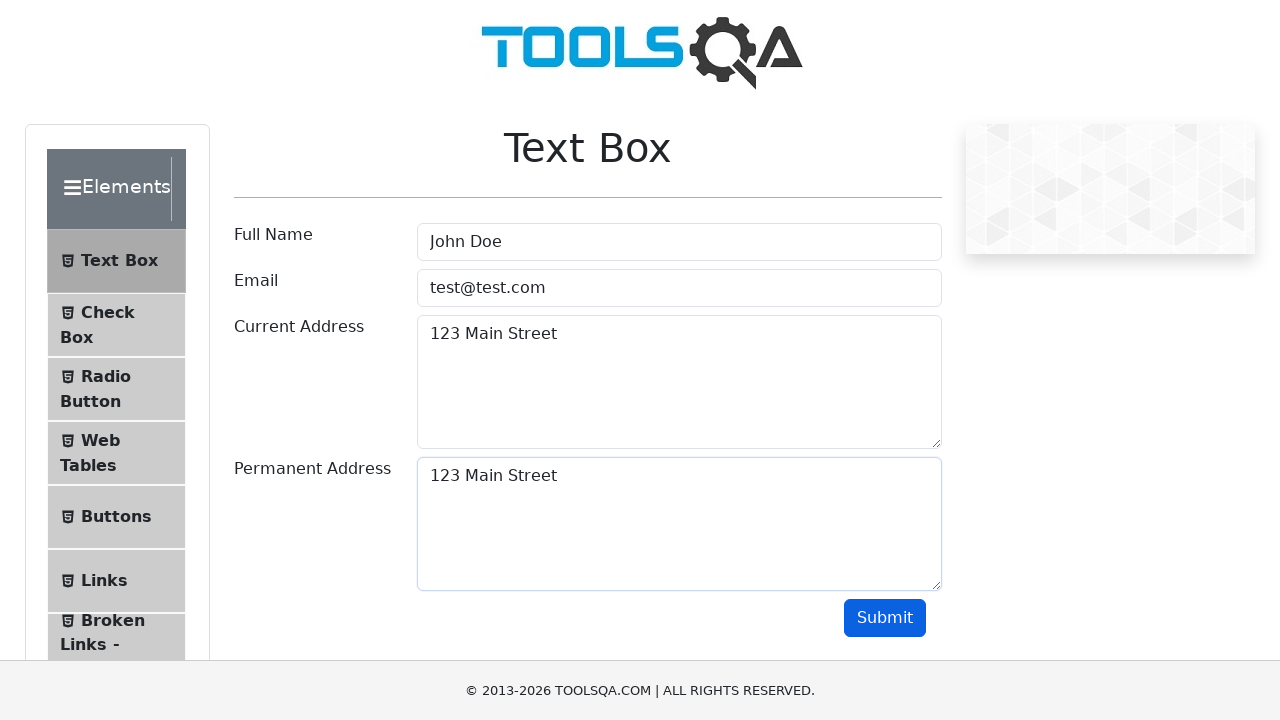

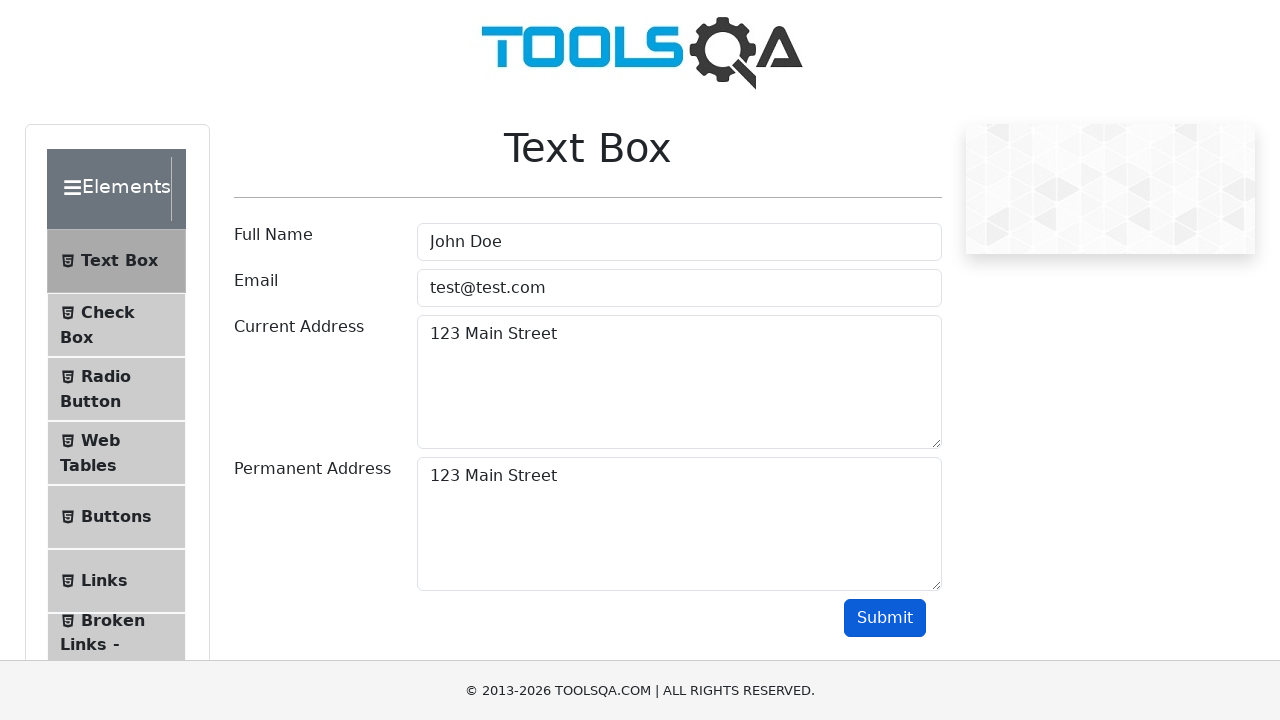